Navigates to the Central Bank of Ireland firm search page, clicks the search button to display all firms, and paginates through the results by clicking the next button multiple times.

Starting URL: https://registers.centralbank.ie/FirmSearchPage.aspx

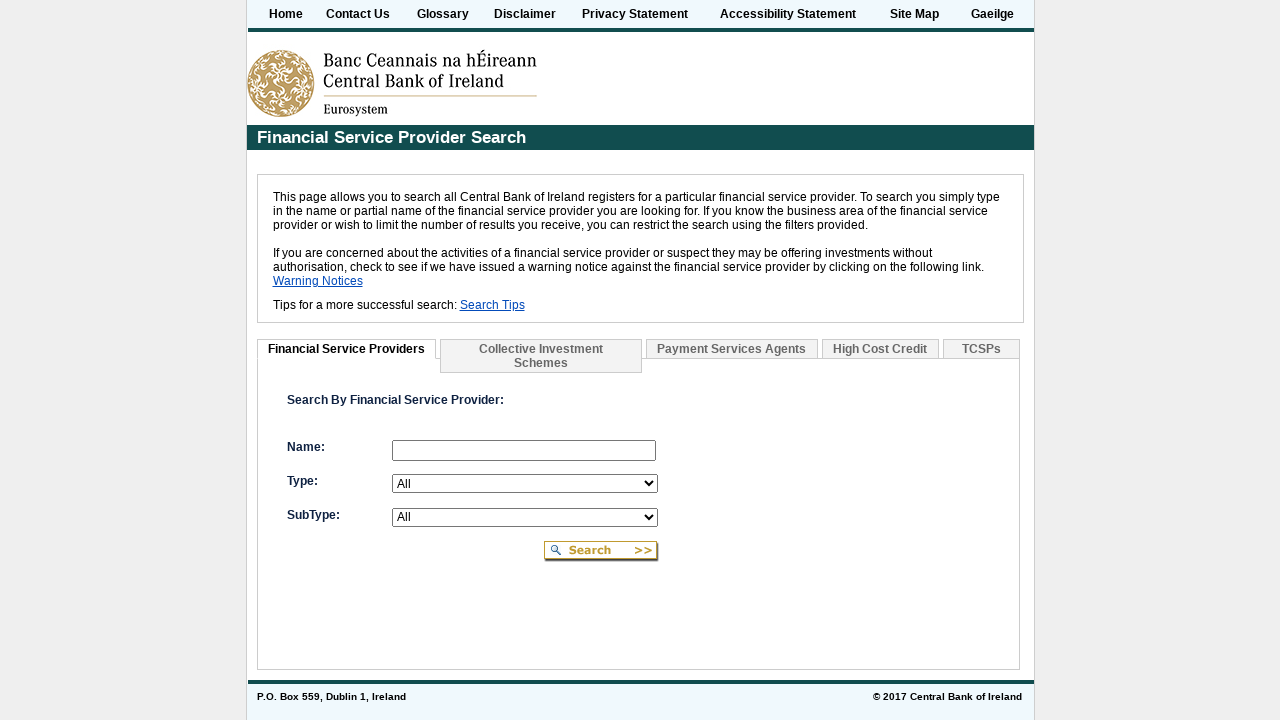

Clicked search button to display all firms at (602, 552) on #ctl00_cphRegistersMasterPage_btnFirmNameSearch
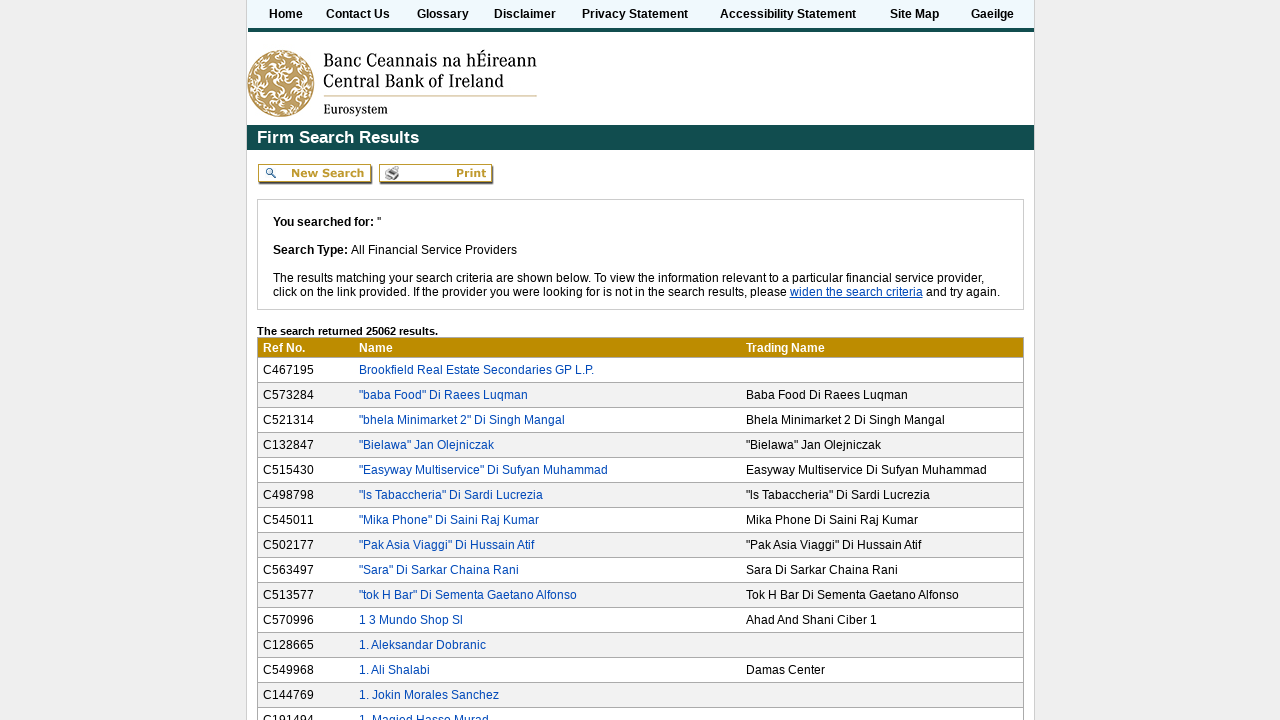

Search results content loaded
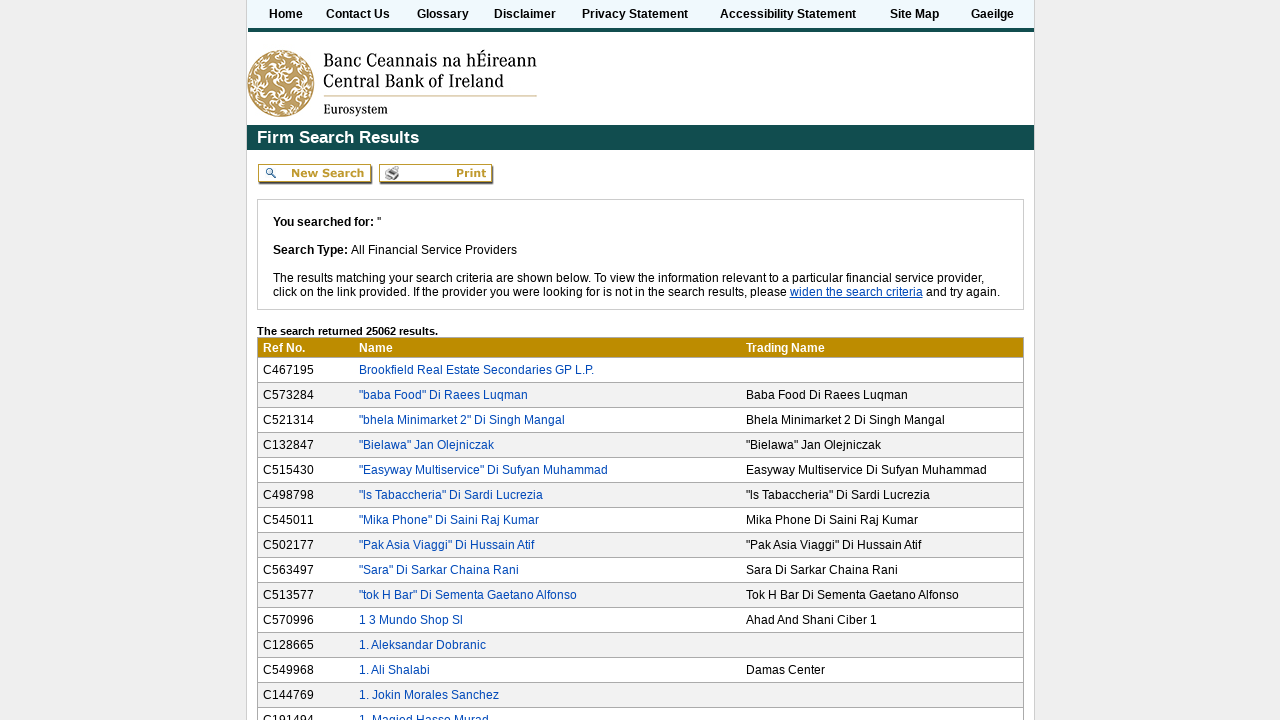

Results table is visible
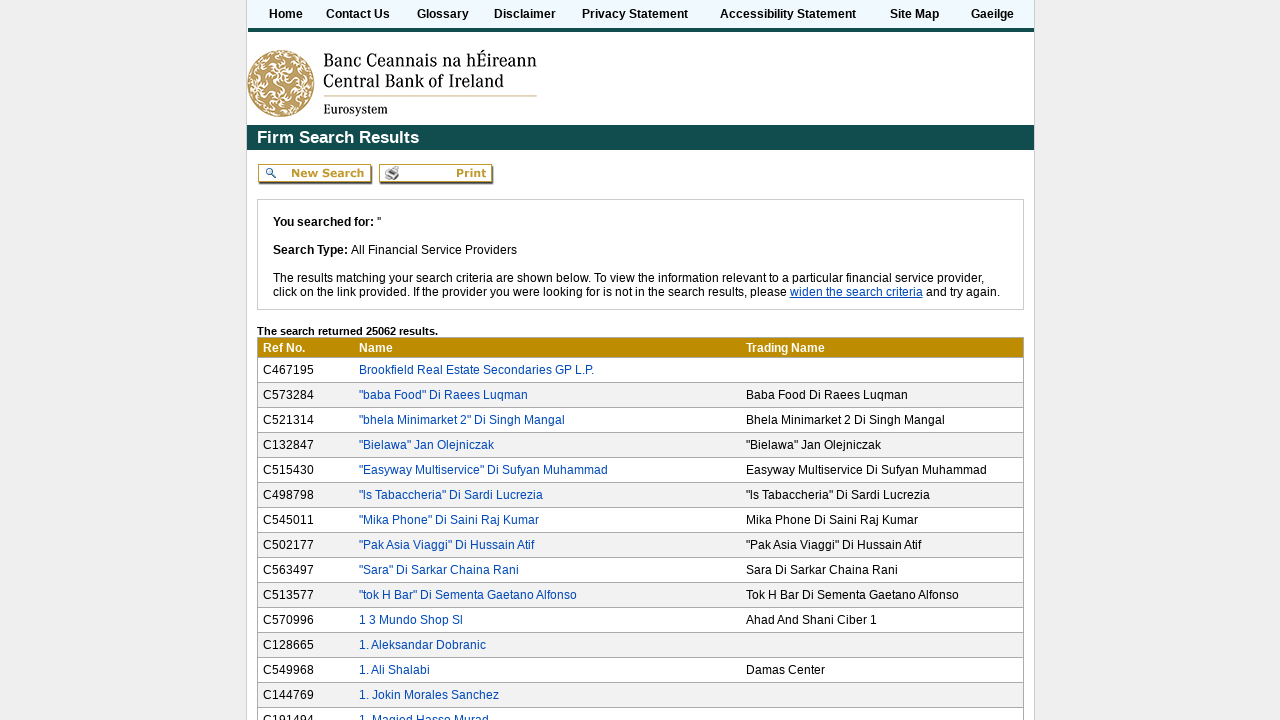

Clicked next button (pagination iteration 1) at (845, 641) on #ctl00_cphRegistersMasterPage_gvwSearchResults_ctl18_btnNext
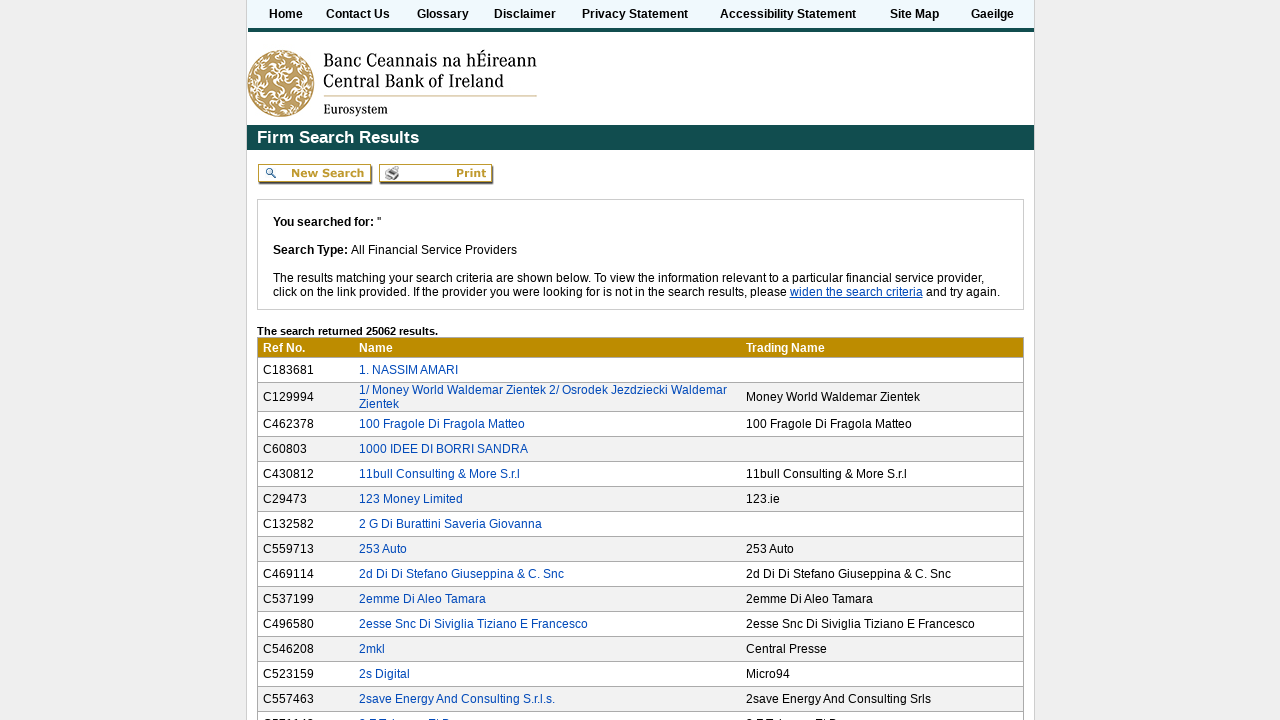

Page loaded after navigating to next results
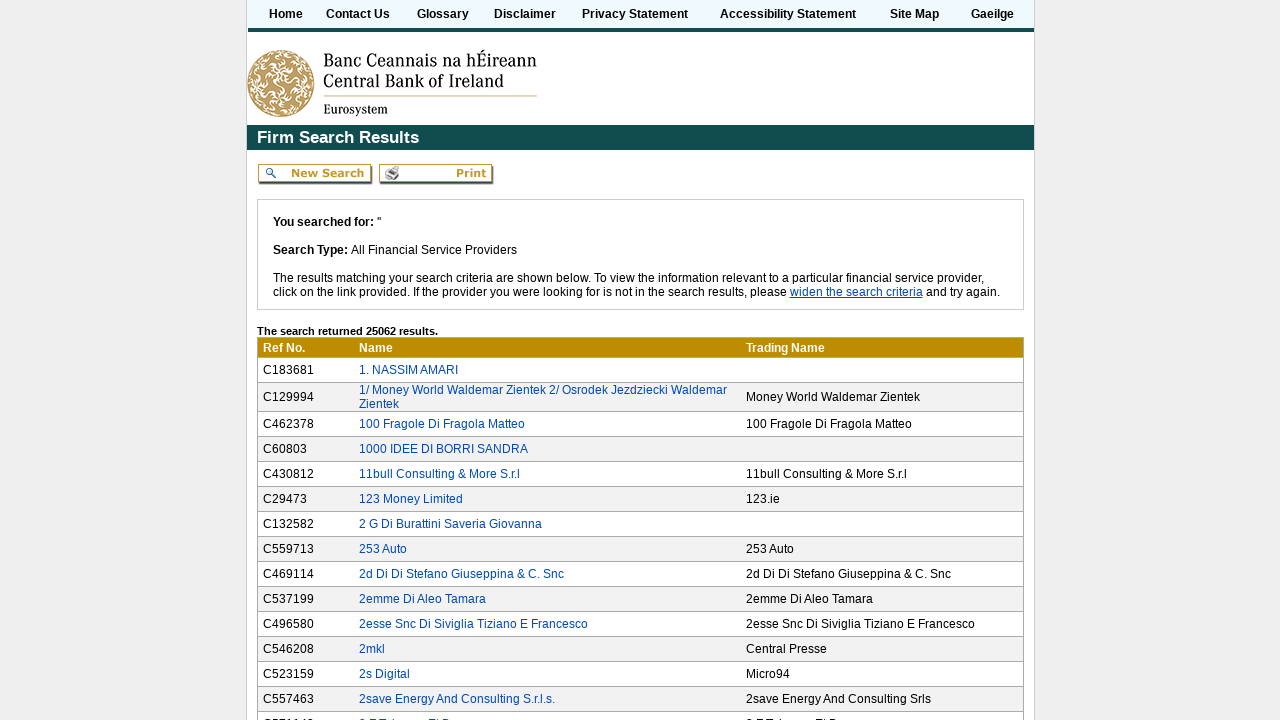

Results table is visible
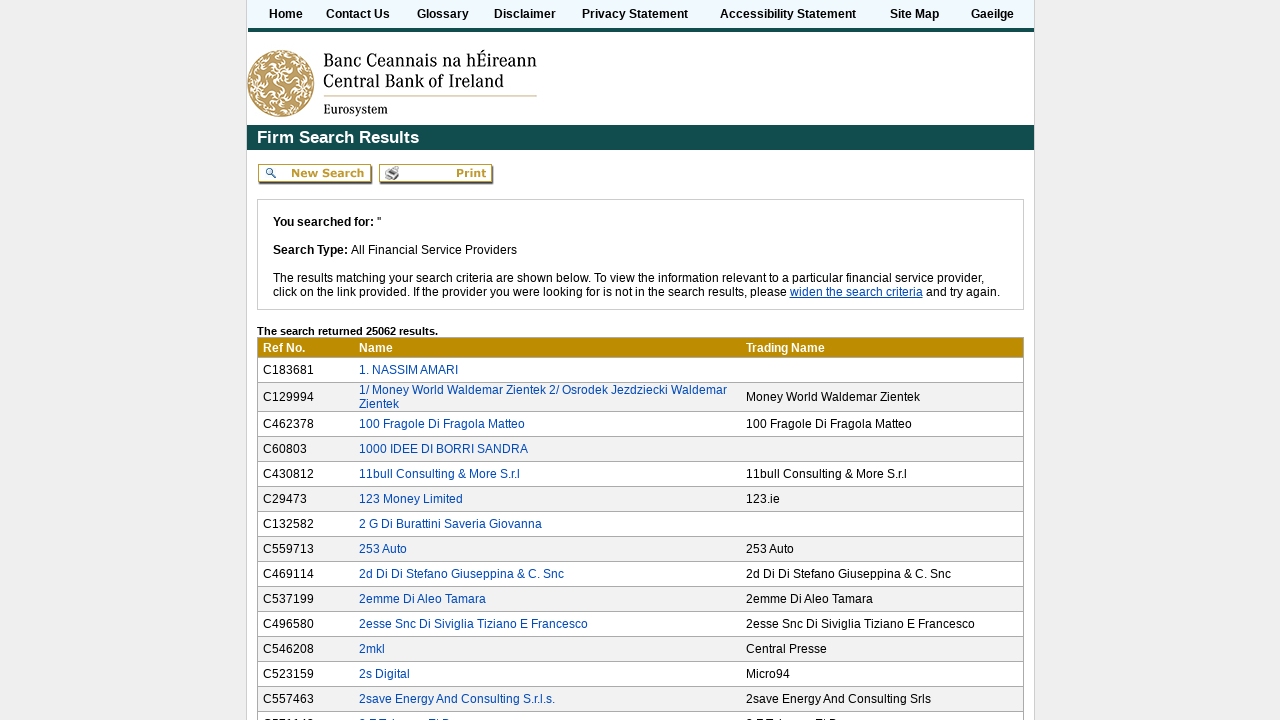

Clicked next button (pagination iteration 2) at (845, 641) on #ctl00_cphRegistersMasterPage_gvwSearchResults_ctl18_btnNext
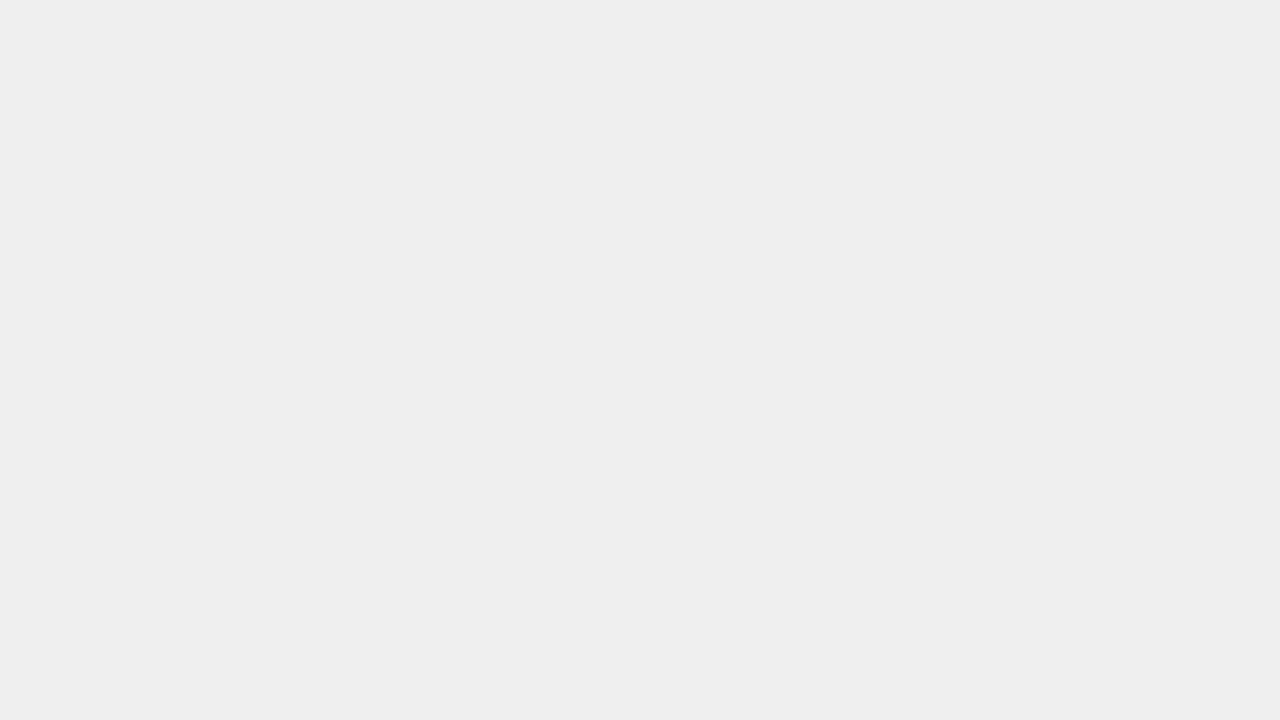

Page loaded after navigating to next results
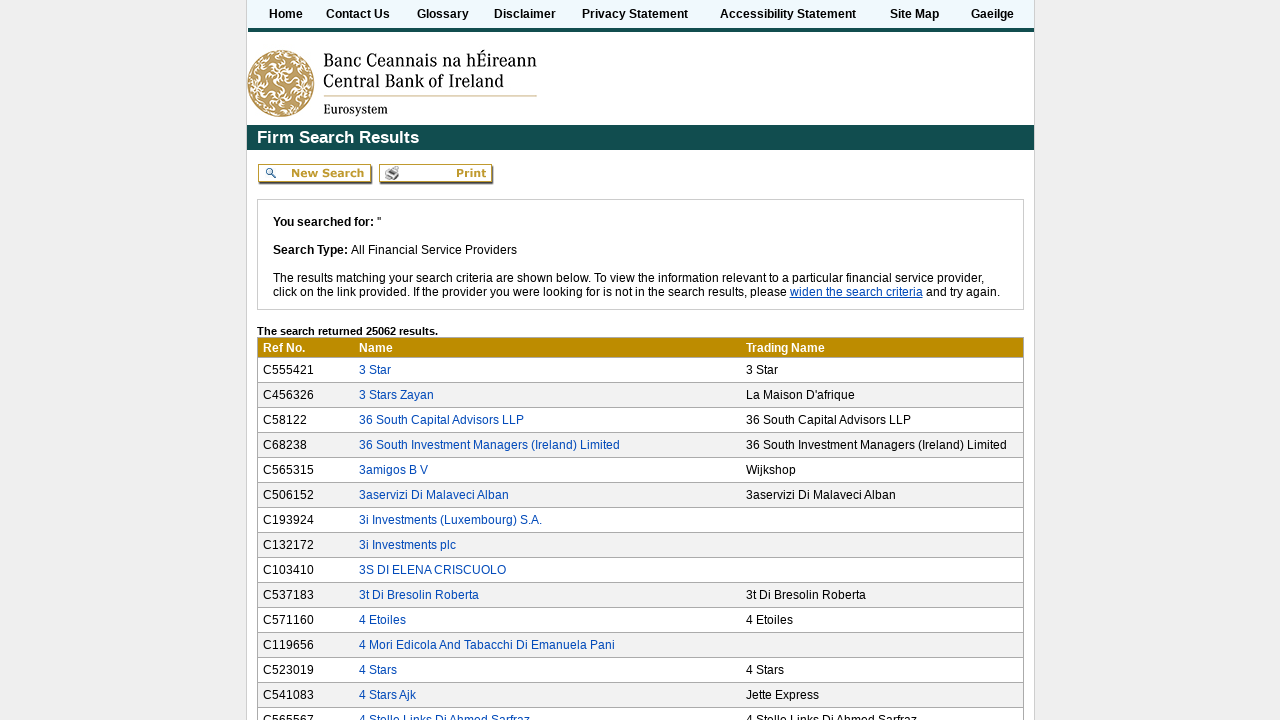

Results table is visible
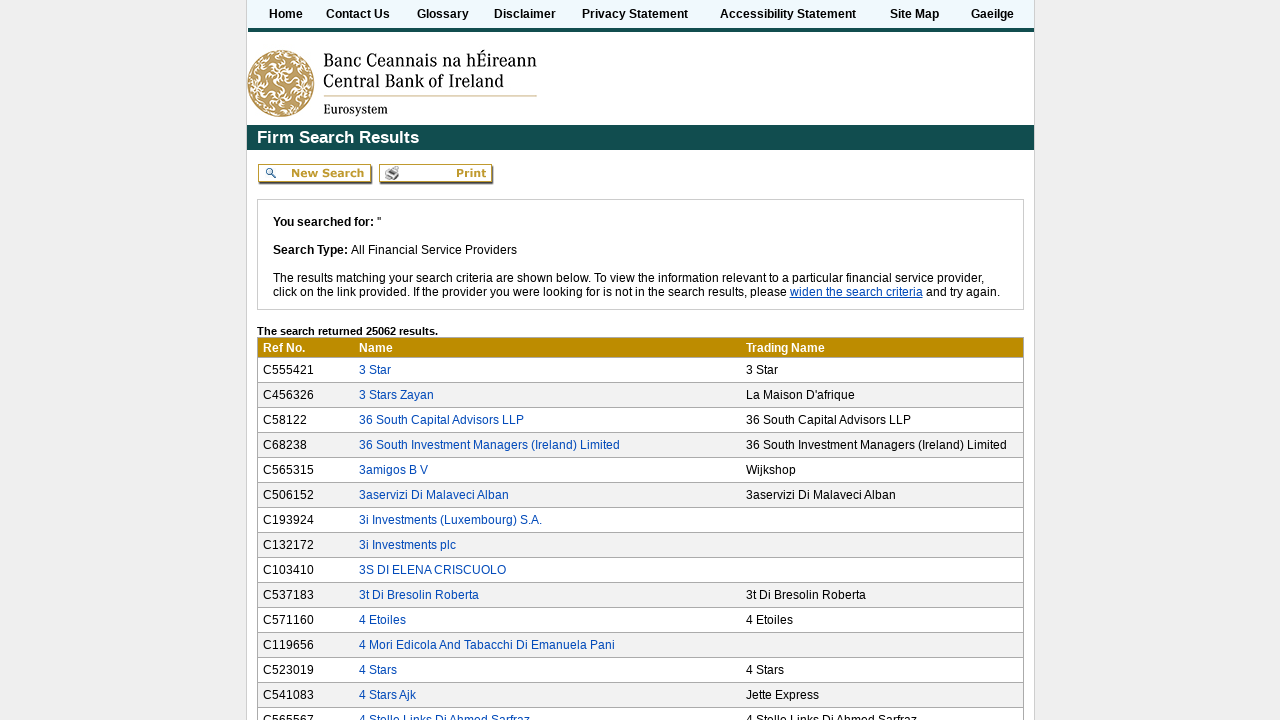

Clicked next button (pagination iteration 3) at (845, 641) on #ctl00_cphRegistersMasterPage_gvwSearchResults_ctl18_btnNext
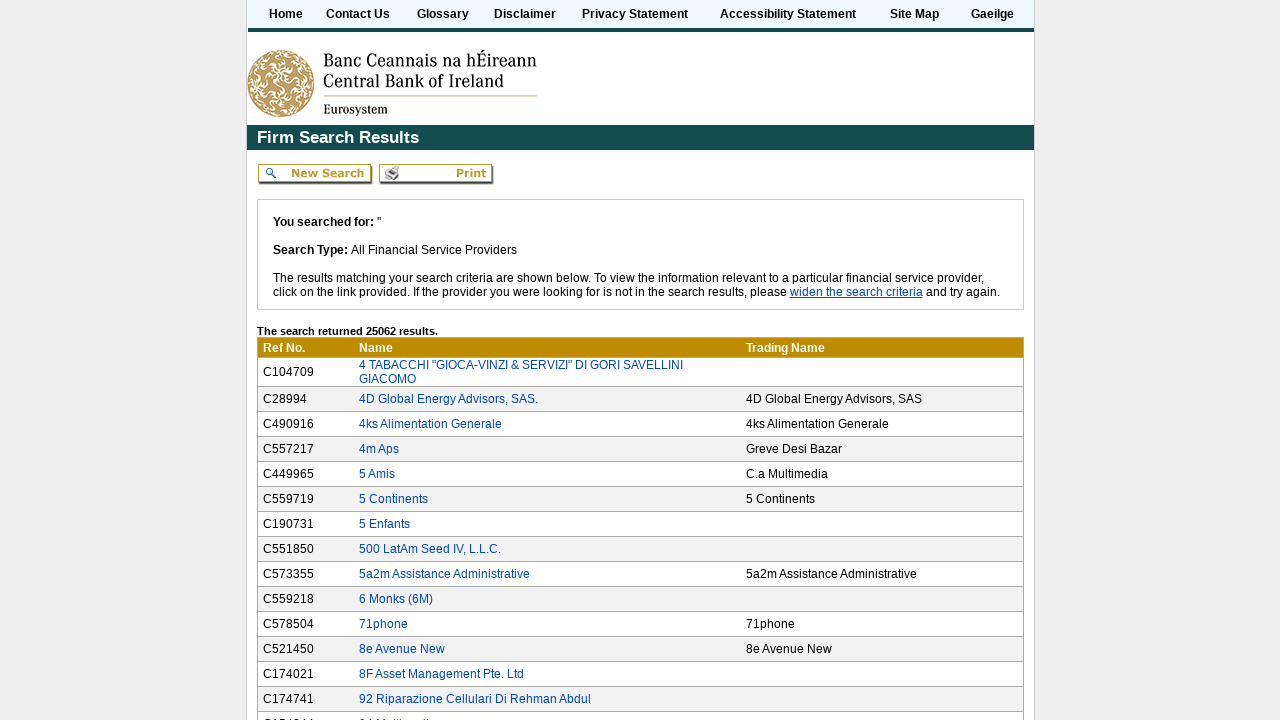

Page loaded after navigating to next results
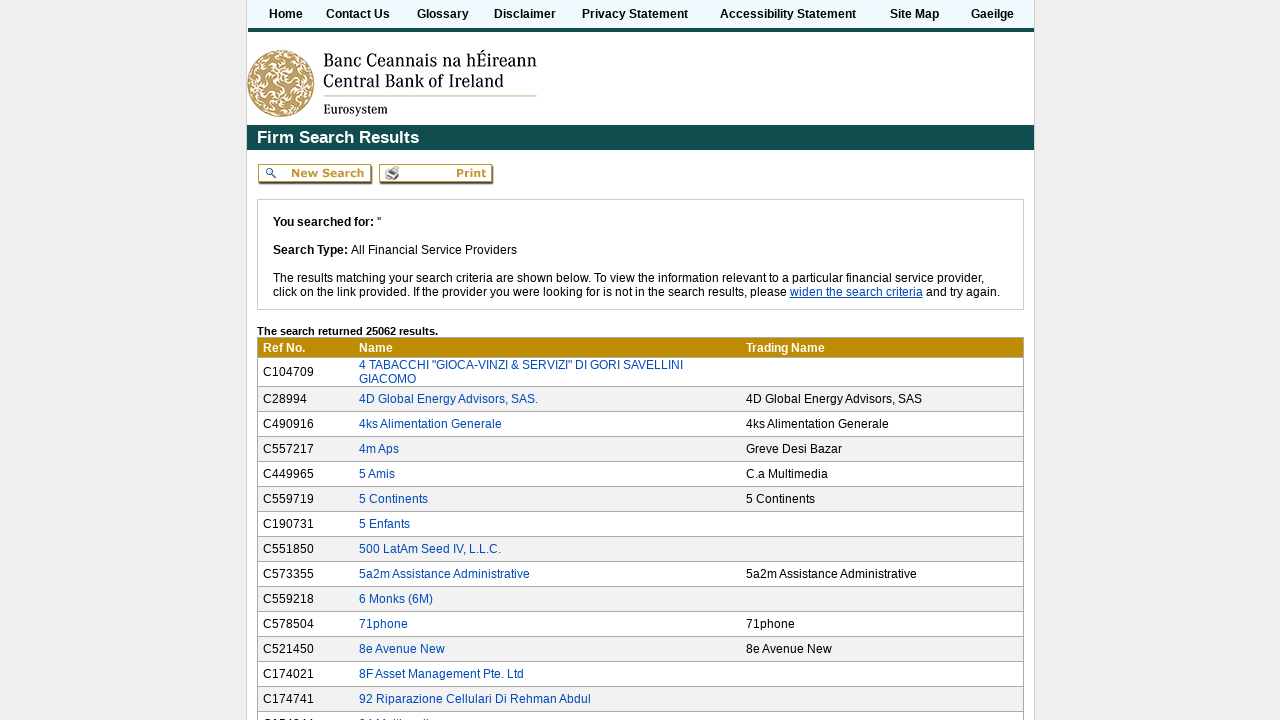

Results table is visible
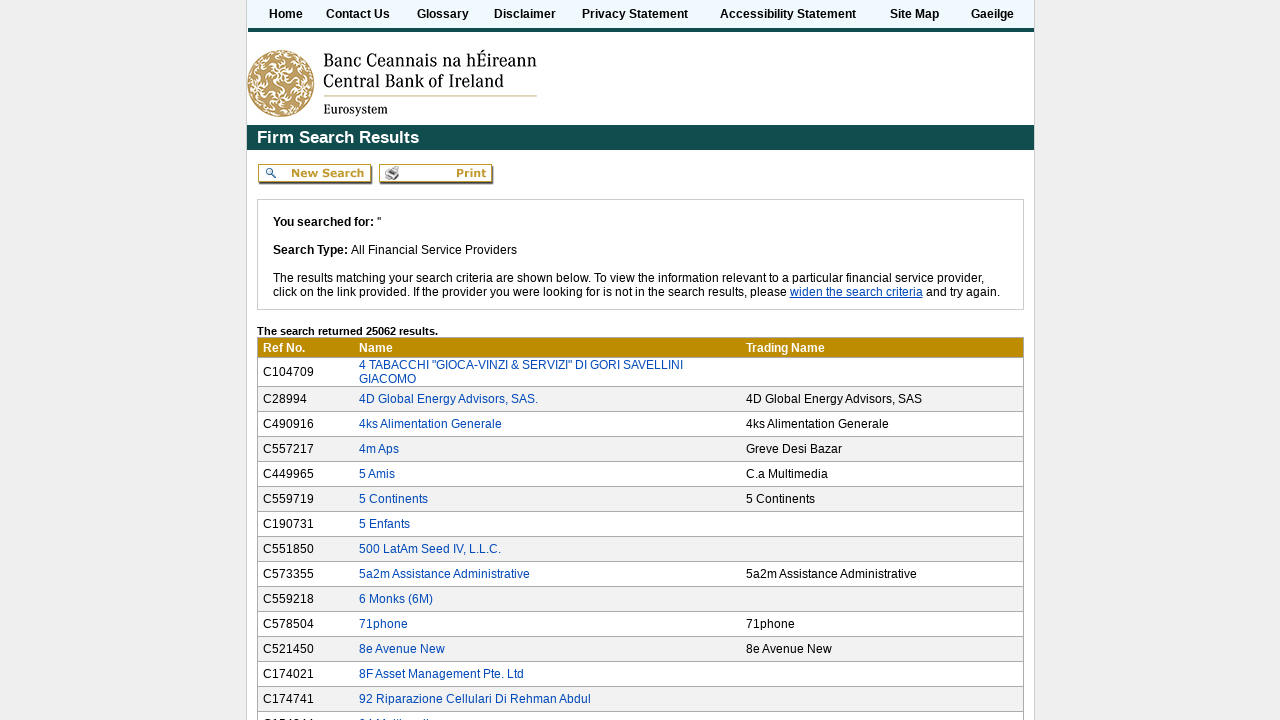

Clicked next button (pagination iteration 4) at (845, 641) on #ctl00_cphRegistersMasterPage_gvwSearchResults_ctl18_btnNext
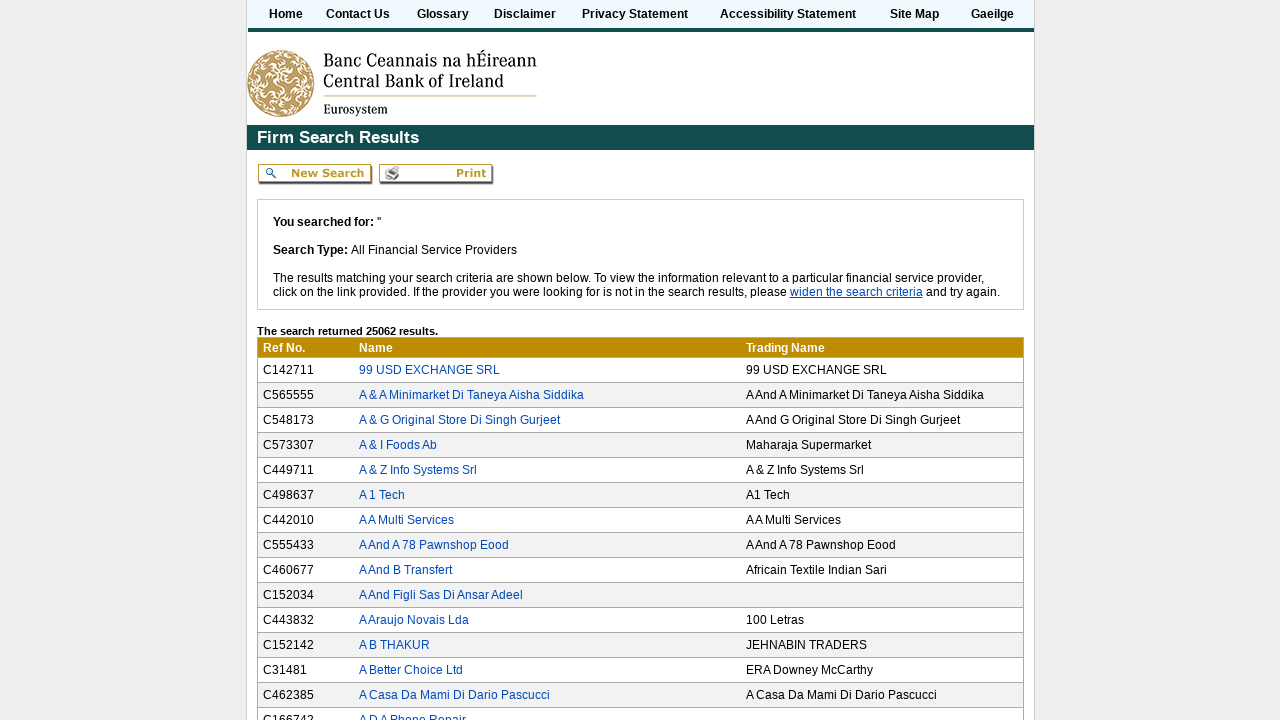

Page loaded after navigating to next results
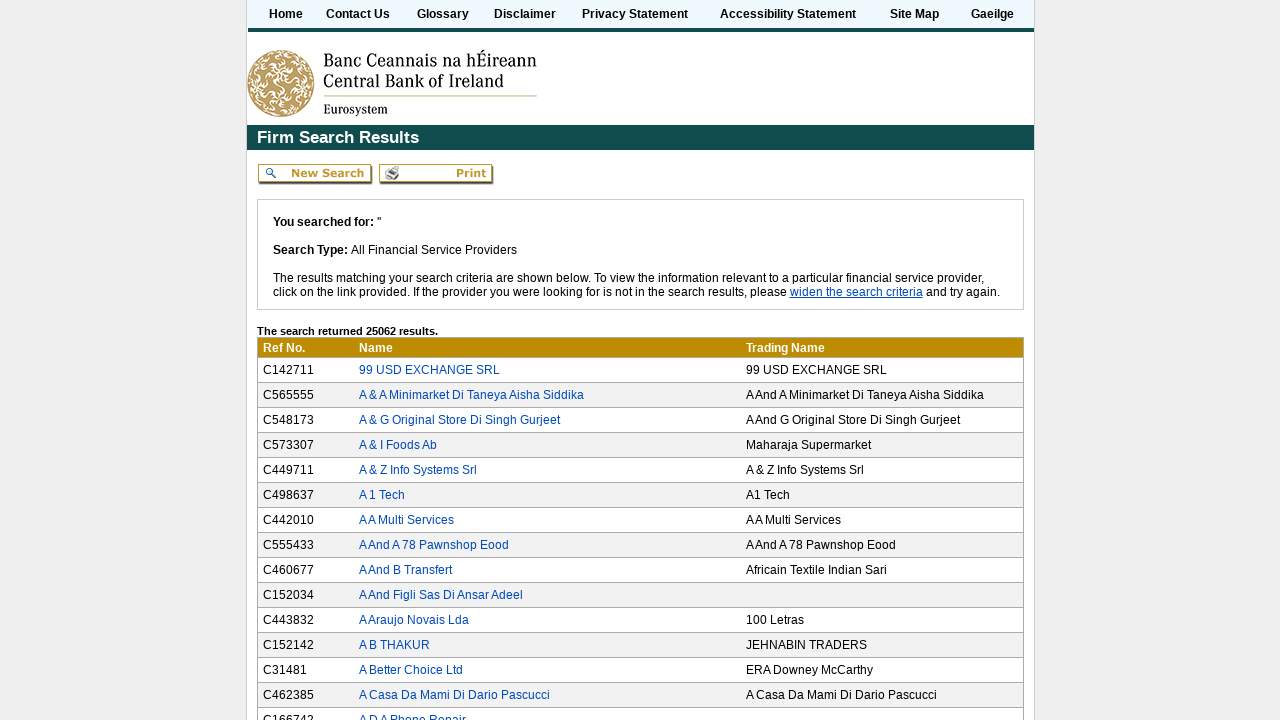

Results table is visible
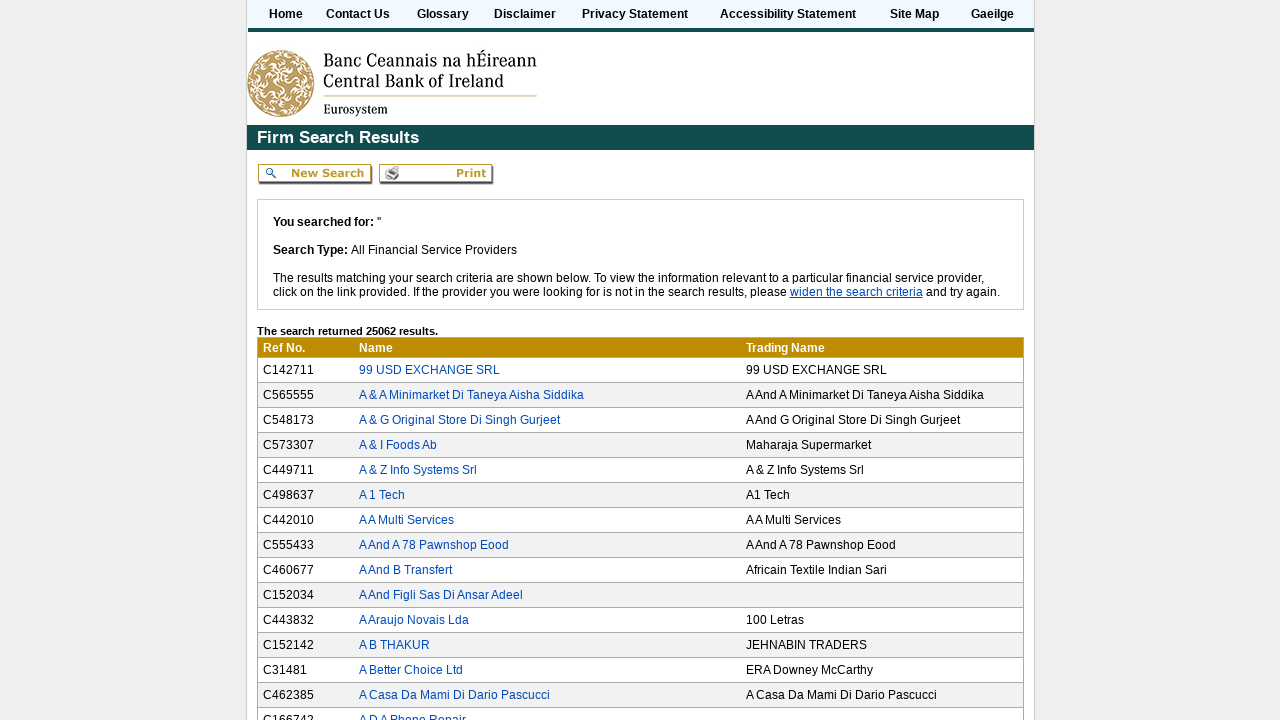

Clicked next button (pagination iteration 5) at (845, 641) on #ctl00_cphRegistersMasterPage_gvwSearchResults_ctl18_btnNext
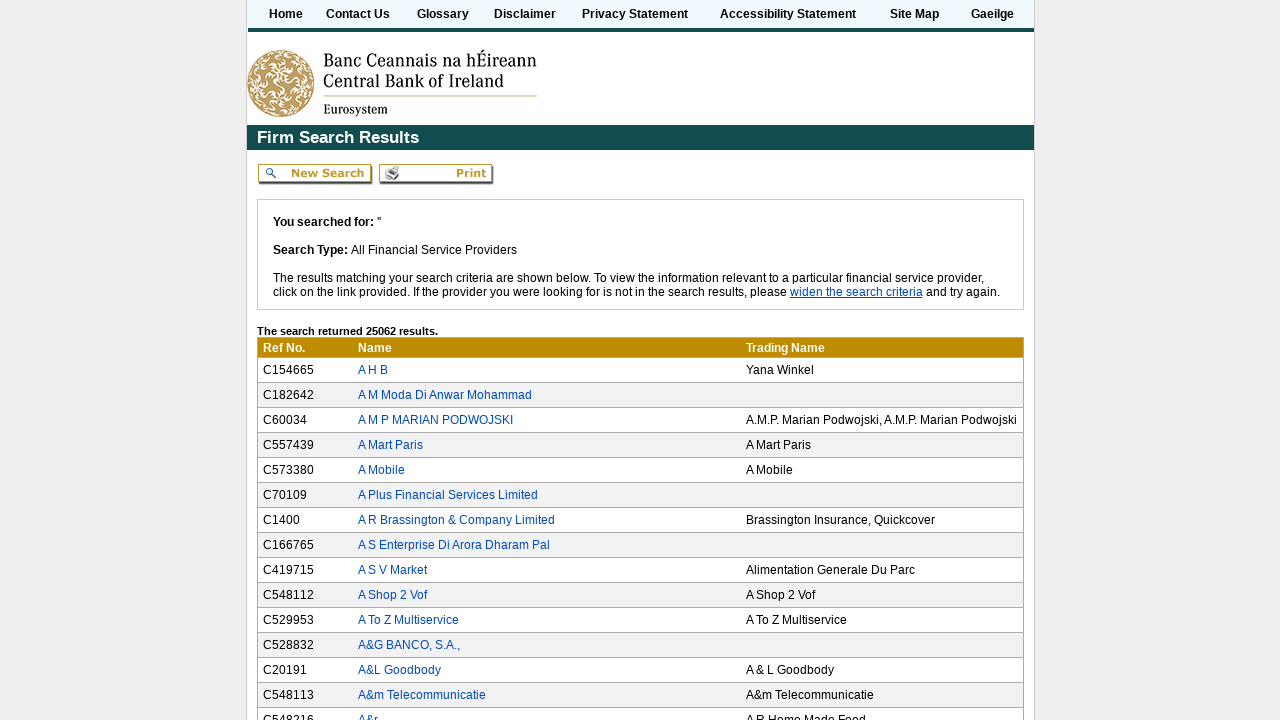

Page loaded after navigating to next results
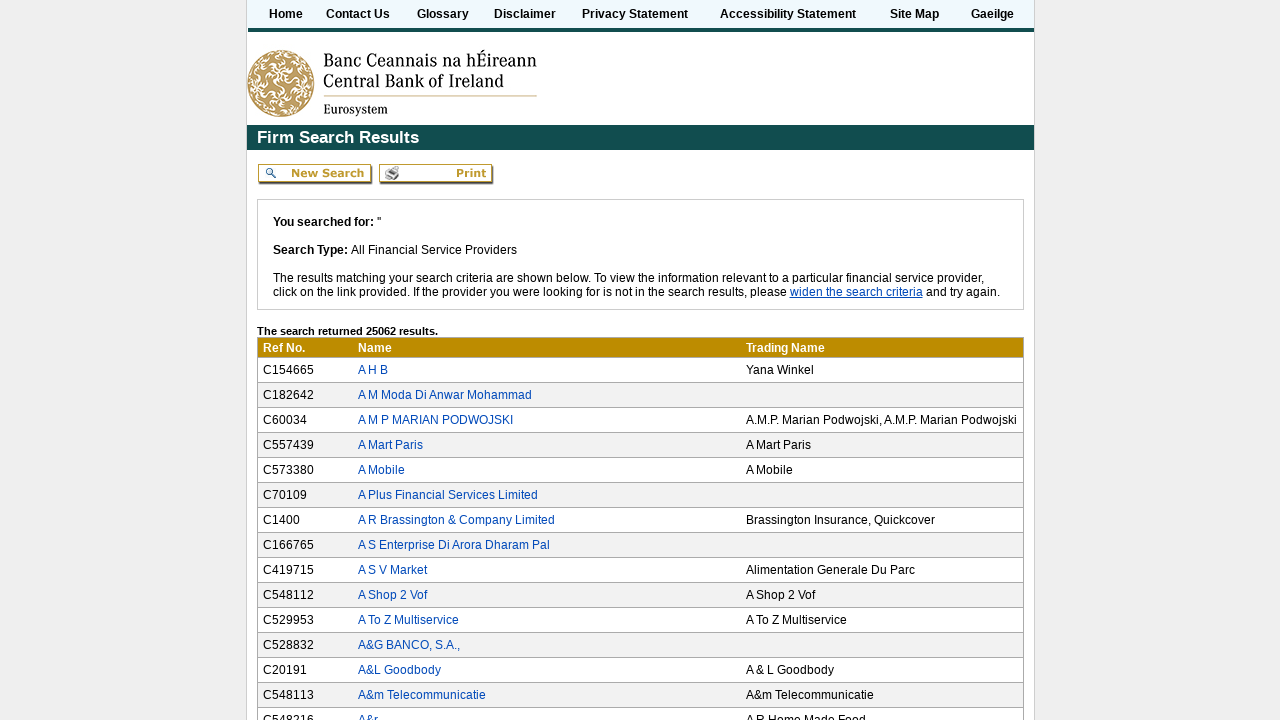

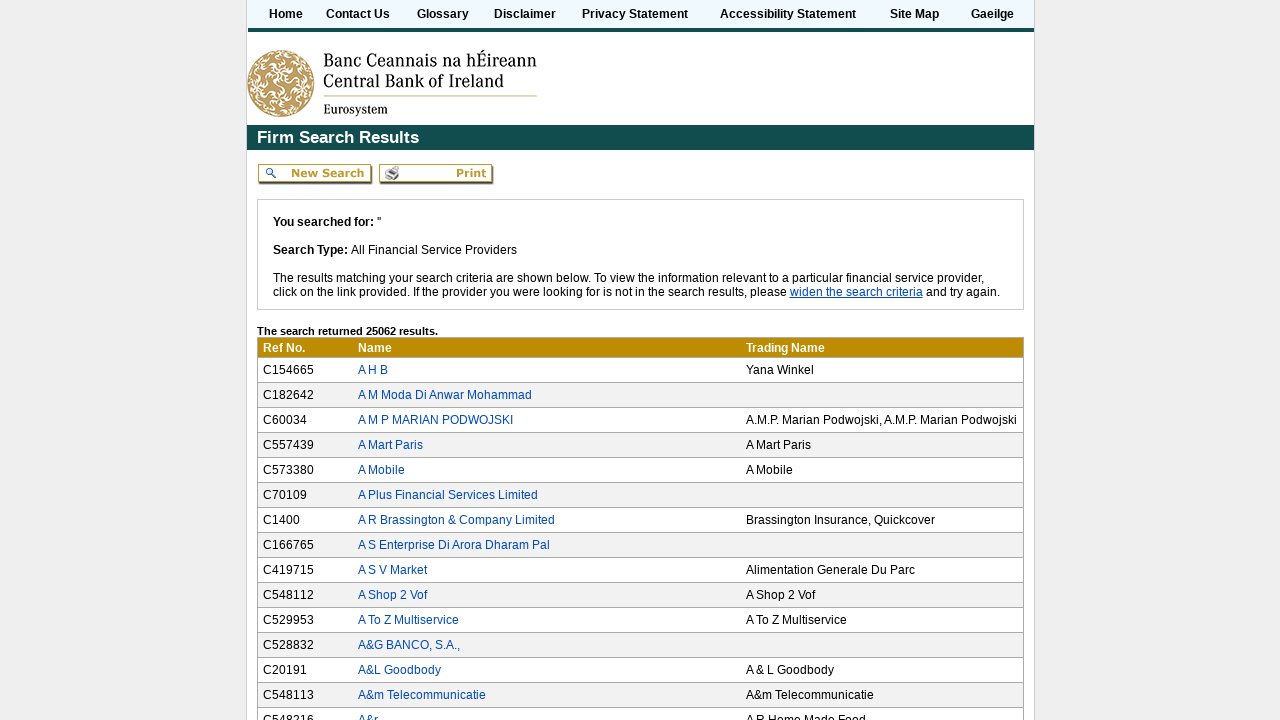